Tests that the Email column in table 1 can be sorted in ascending order by clicking the column header

Starting URL: http://the-internet.herokuapp.com/tables

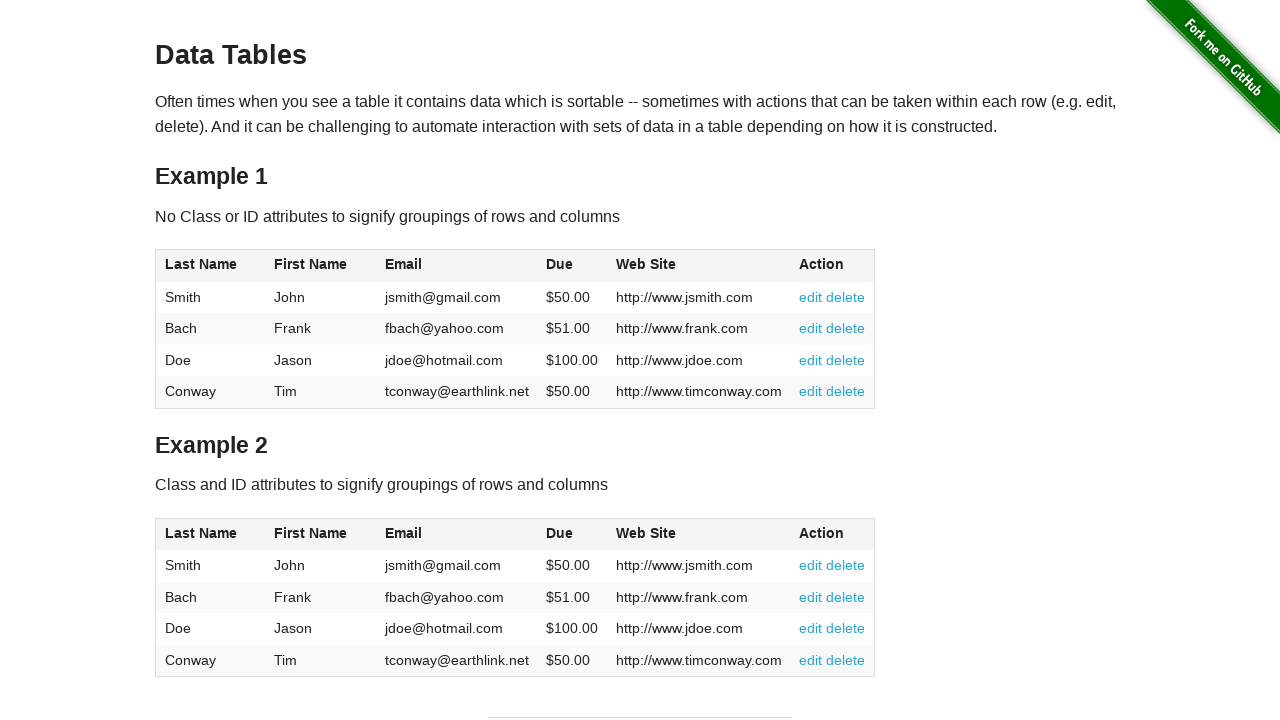

Clicked Email column header in table 1 to sort ascending at (457, 266) on #table1 thead tr th:nth-of-type(3)
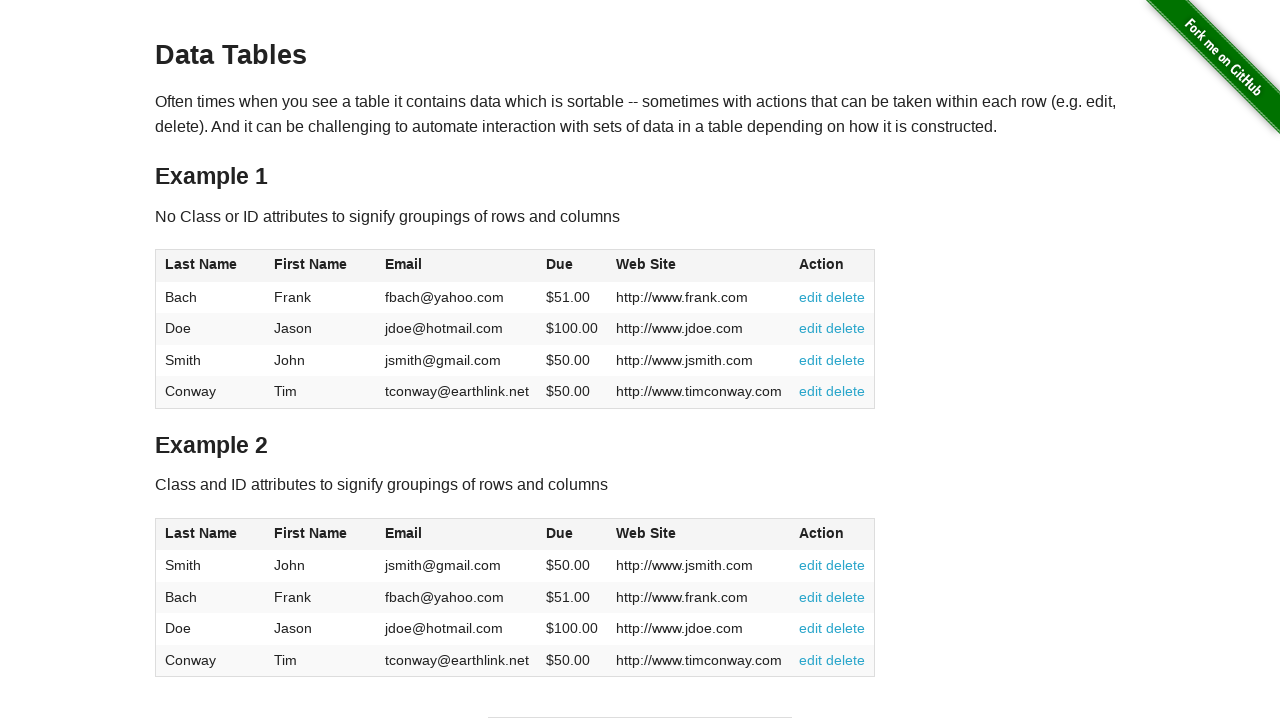

Email column values loaded after sorting
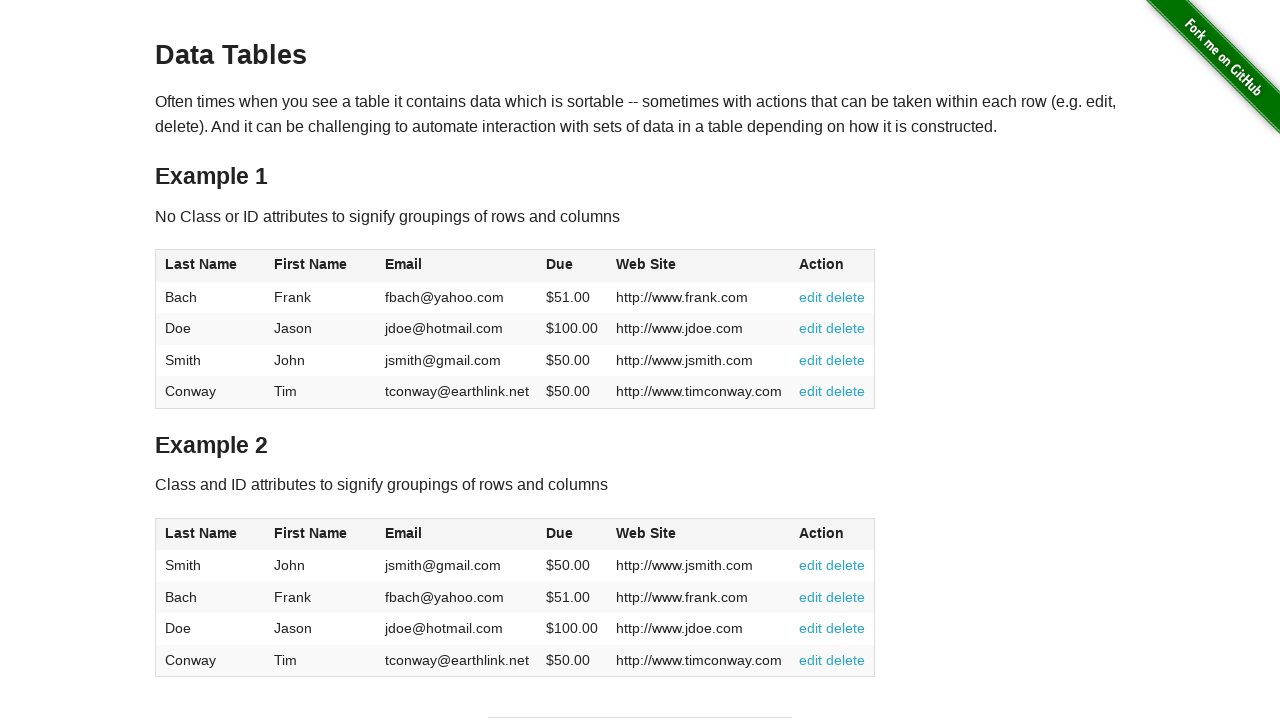

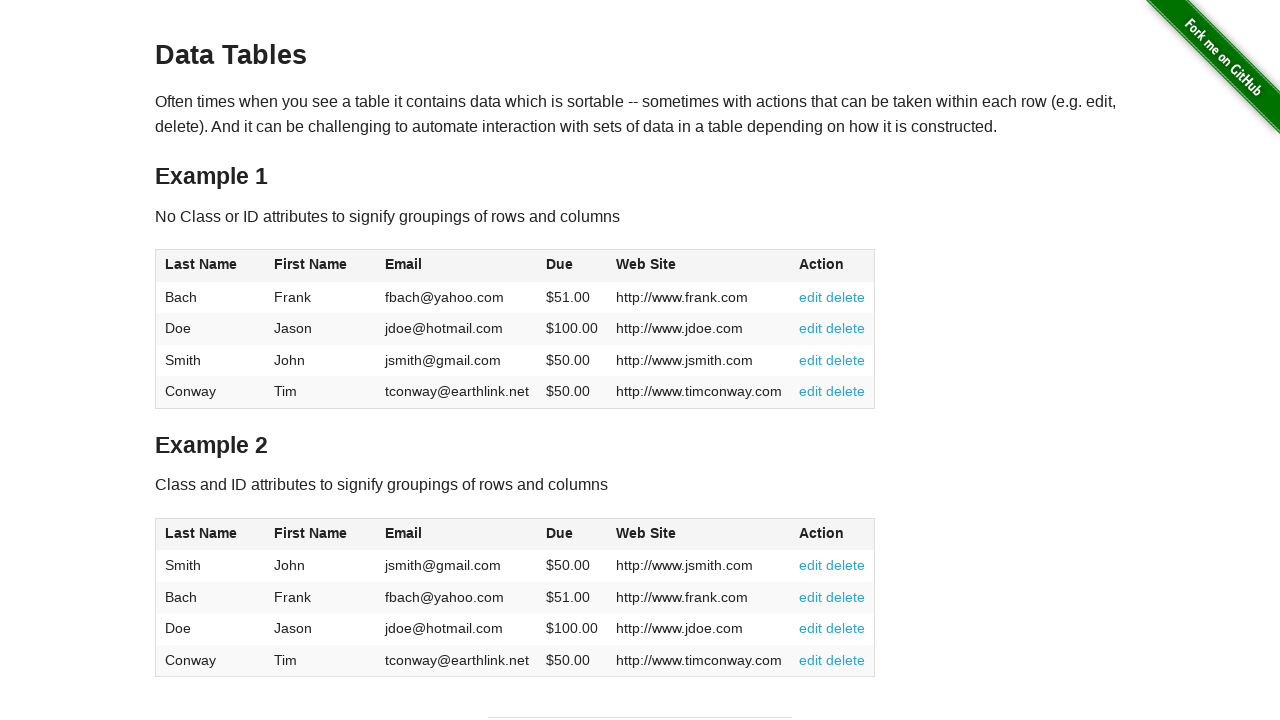